Tests horizontal slider functionality by navigating to the slider page and dragging the slider to the right, then verifying the page heading and output value changes.

Starting URL: http://the-internet.herokuapp.com/

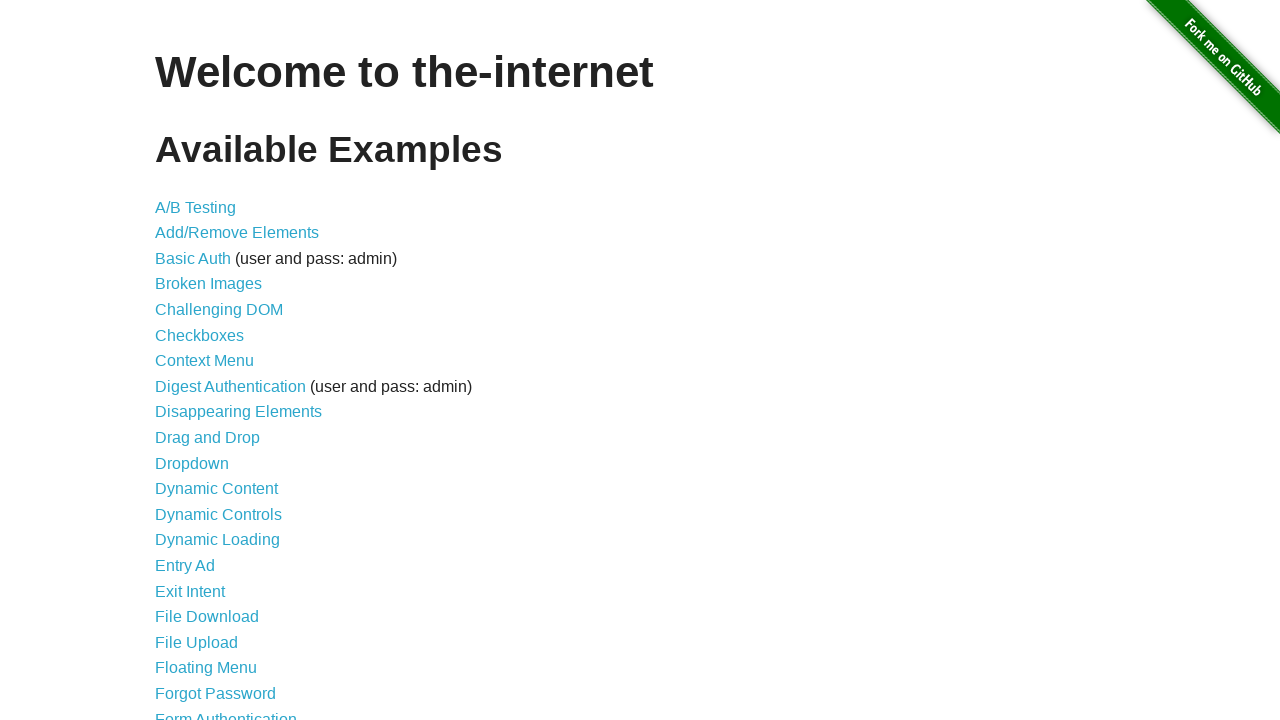

Clicked on Horizontal Slider link from homepage at (214, 361) on text=Horizontal Slider
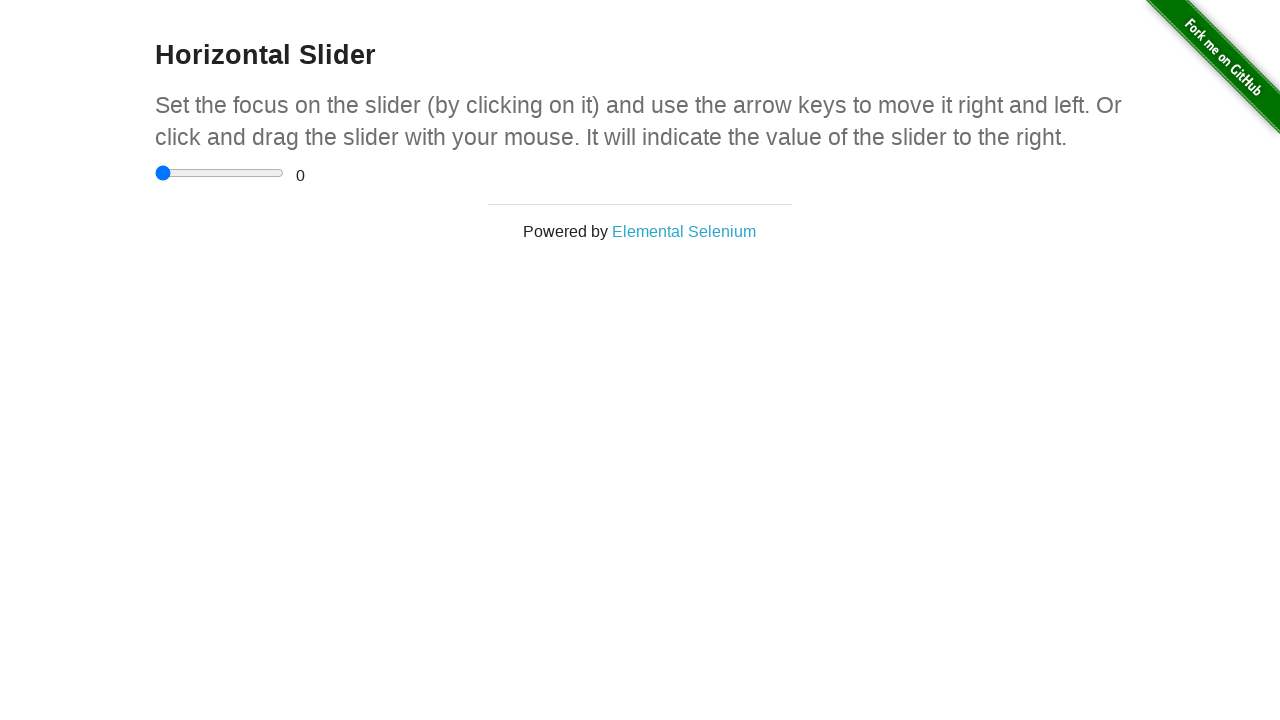

Retrieved page heading text
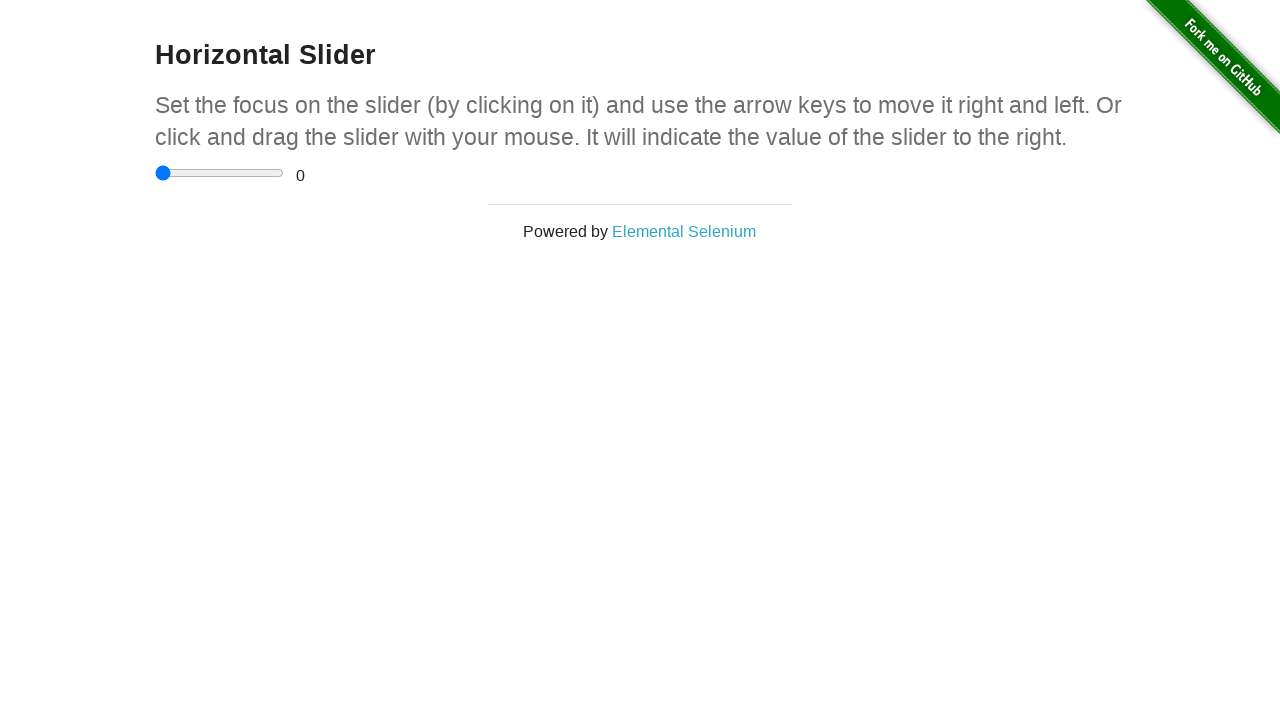

Verified page heading is 'Horizontal Slider'
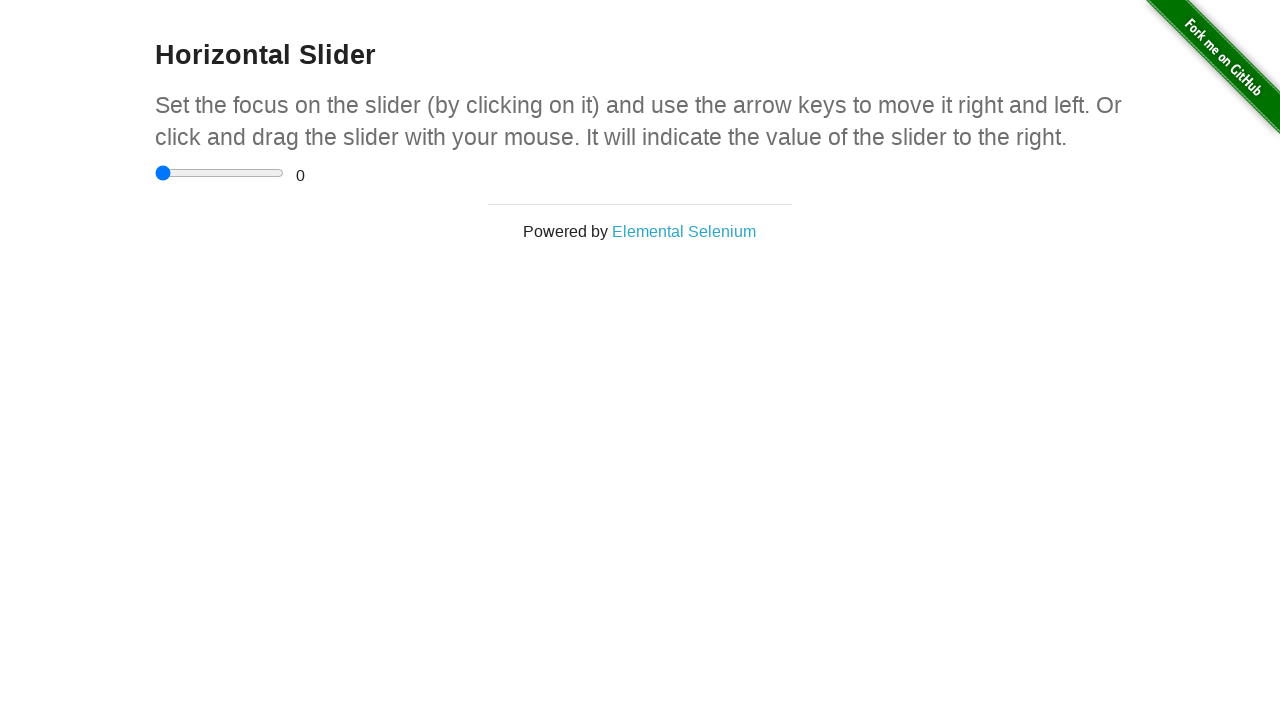

Located slider element
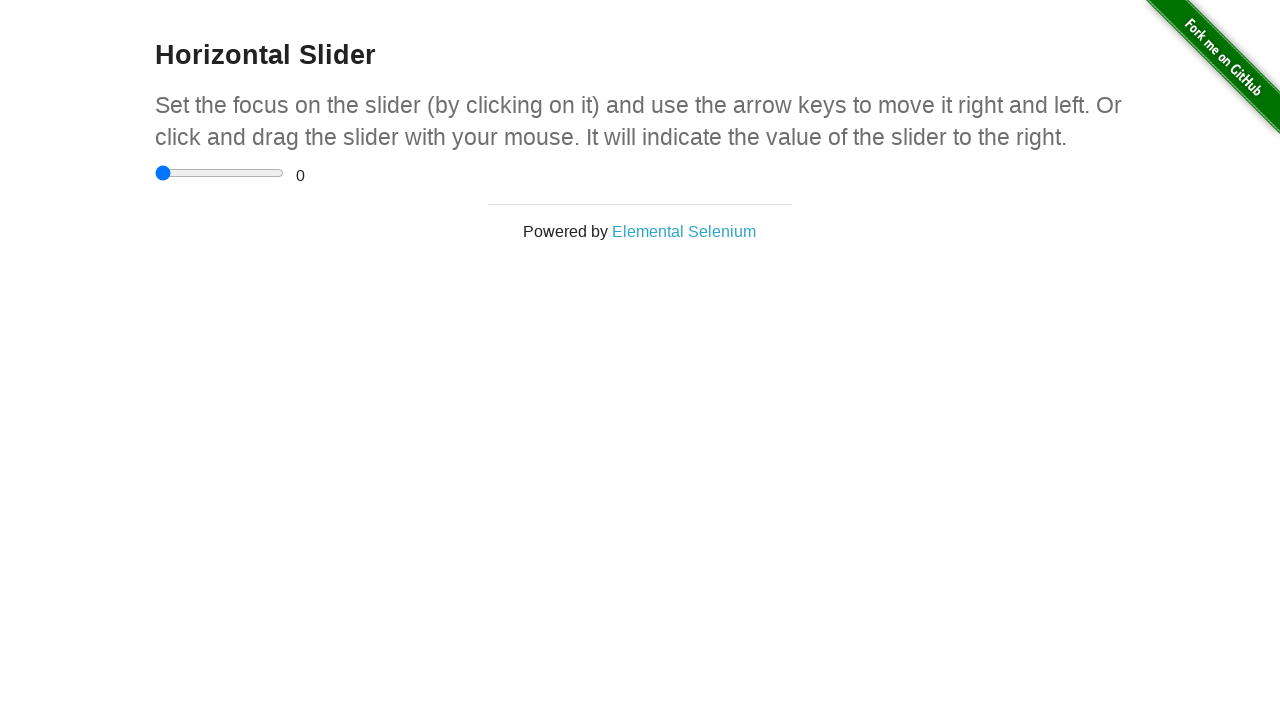

Retrieved slider bounding box coordinates
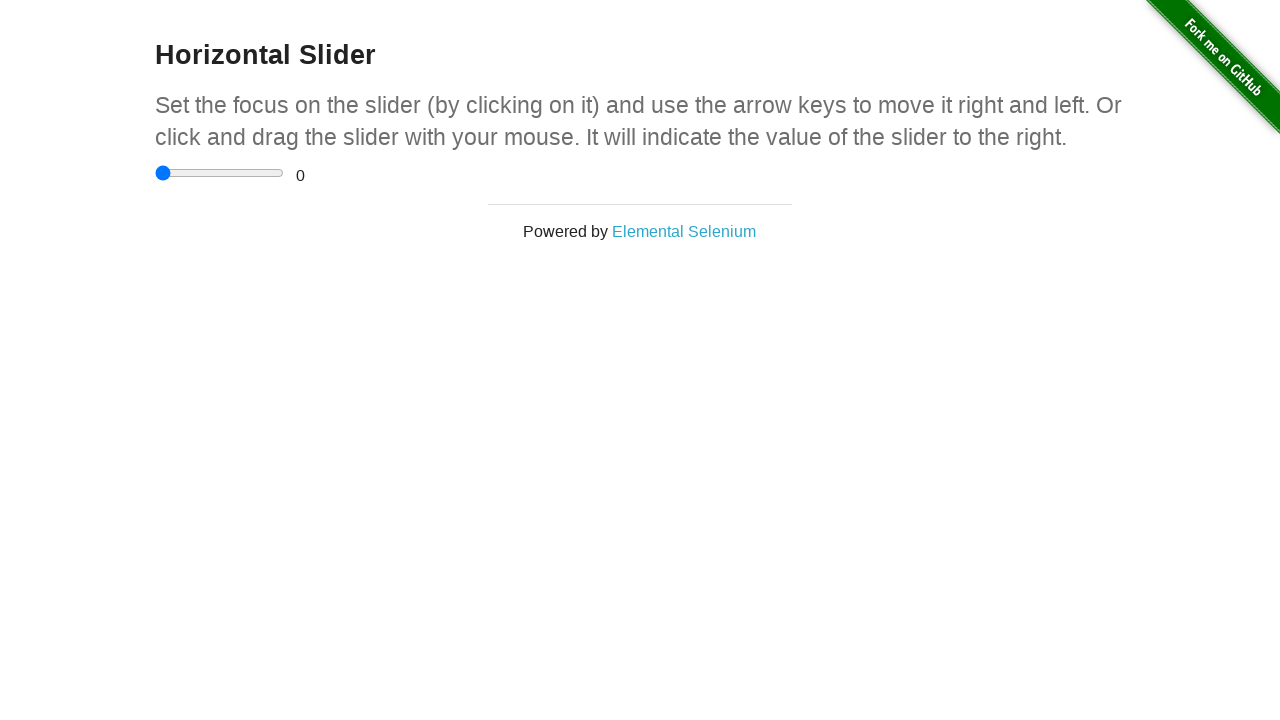

Moved mouse to center of slider at (220, 173)
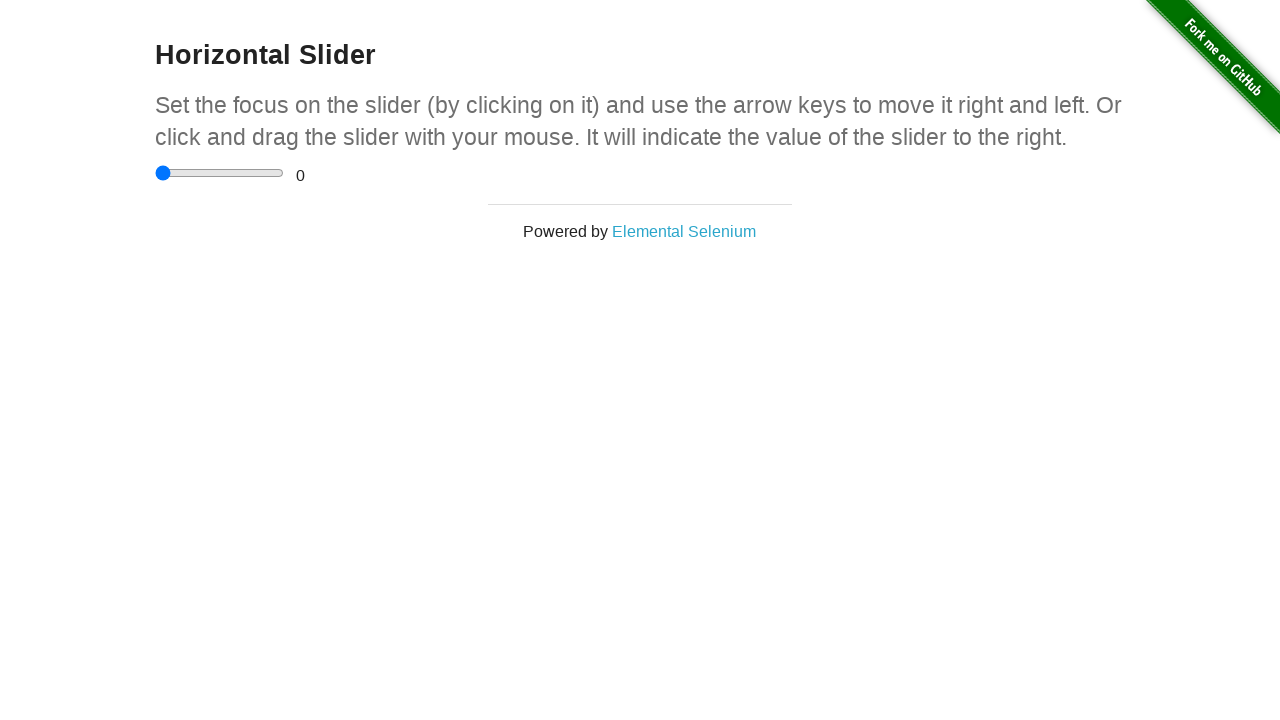

Pressed mouse button down on slider at (220, 173)
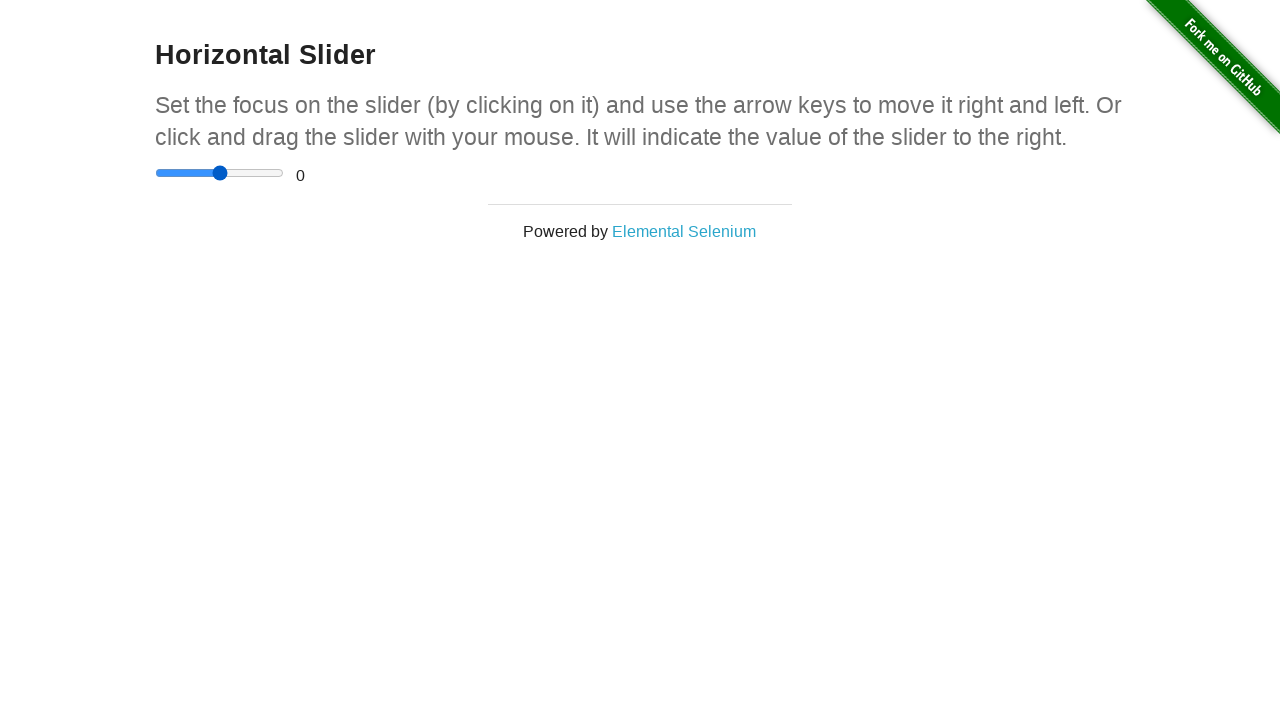

Dragged slider 50 pixels to the right at (270, 173)
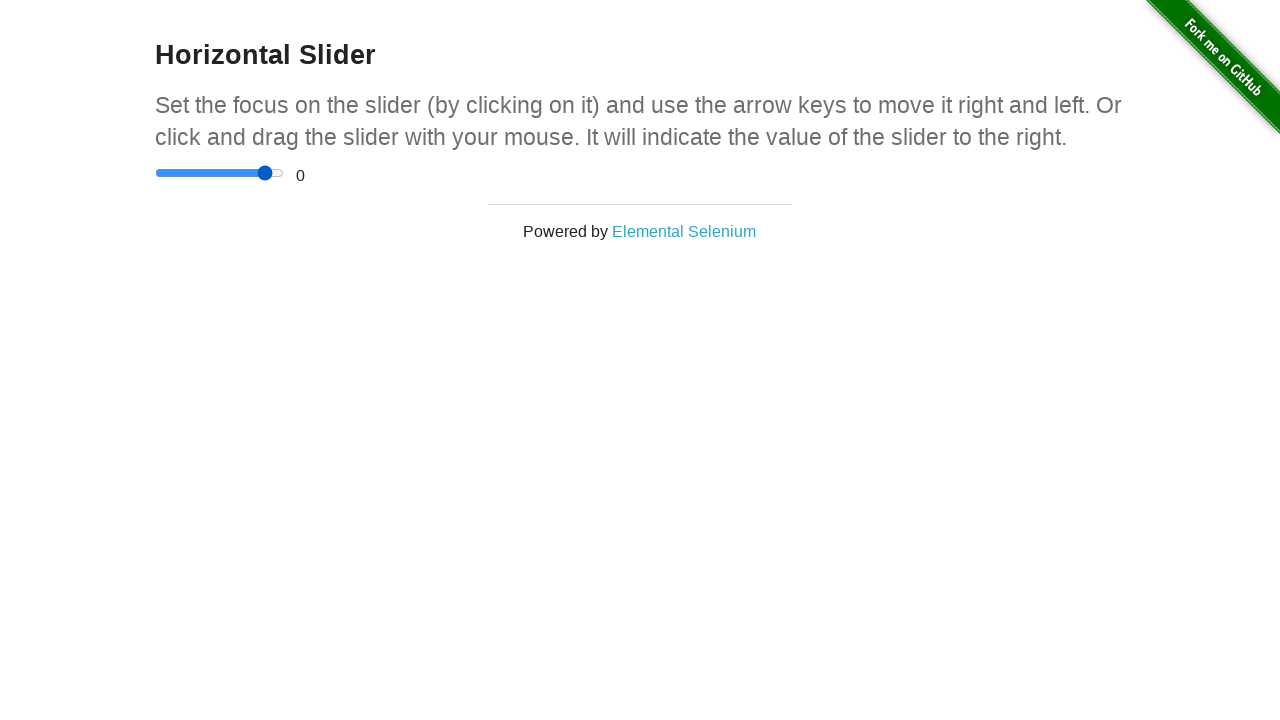

Released mouse button after drag operation at (270, 173)
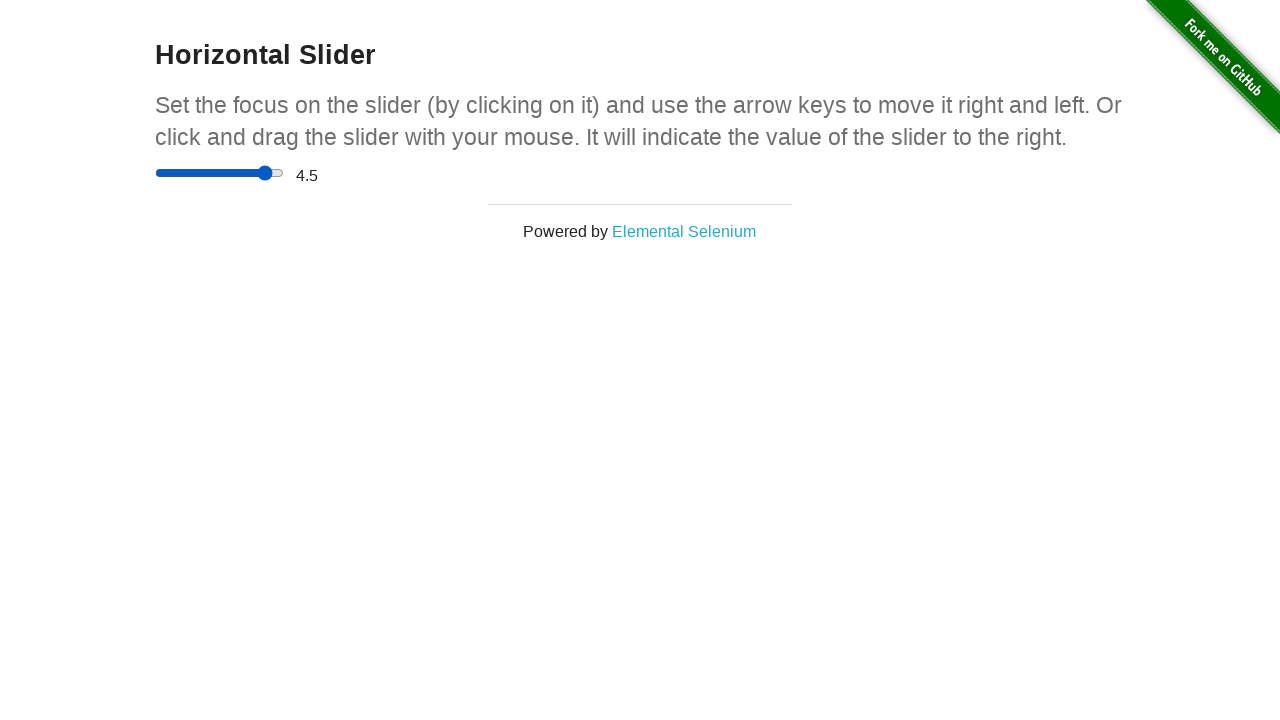

Output value element loaded and is visible
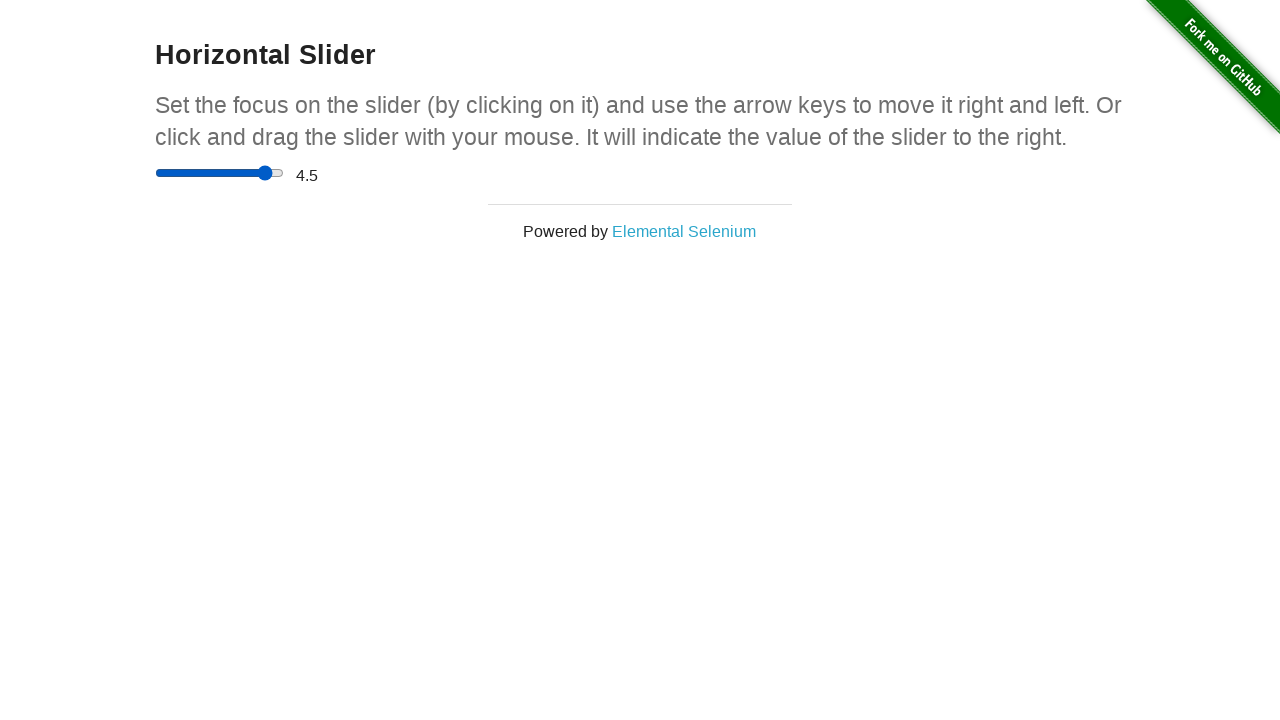

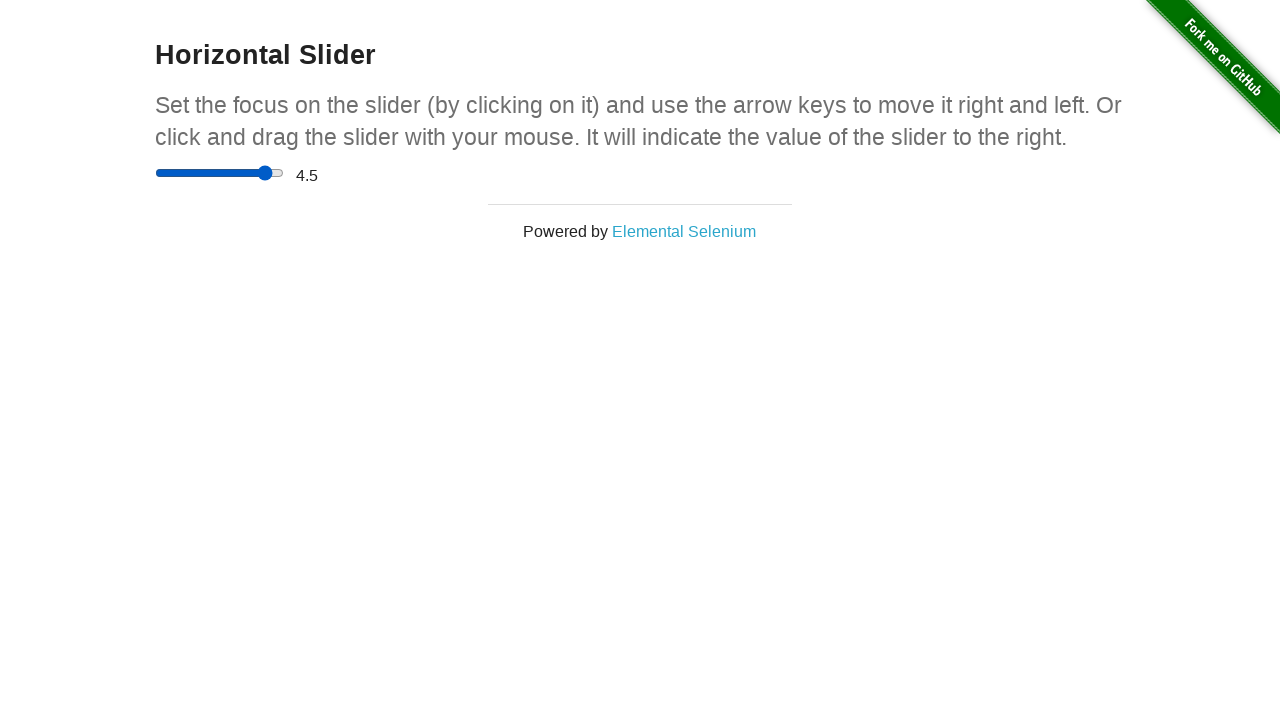